Tests that new todo items are appended to the bottom of the list by creating 3 items and verifying count

Starting URL: https://demo.playwright.dev/todomvc

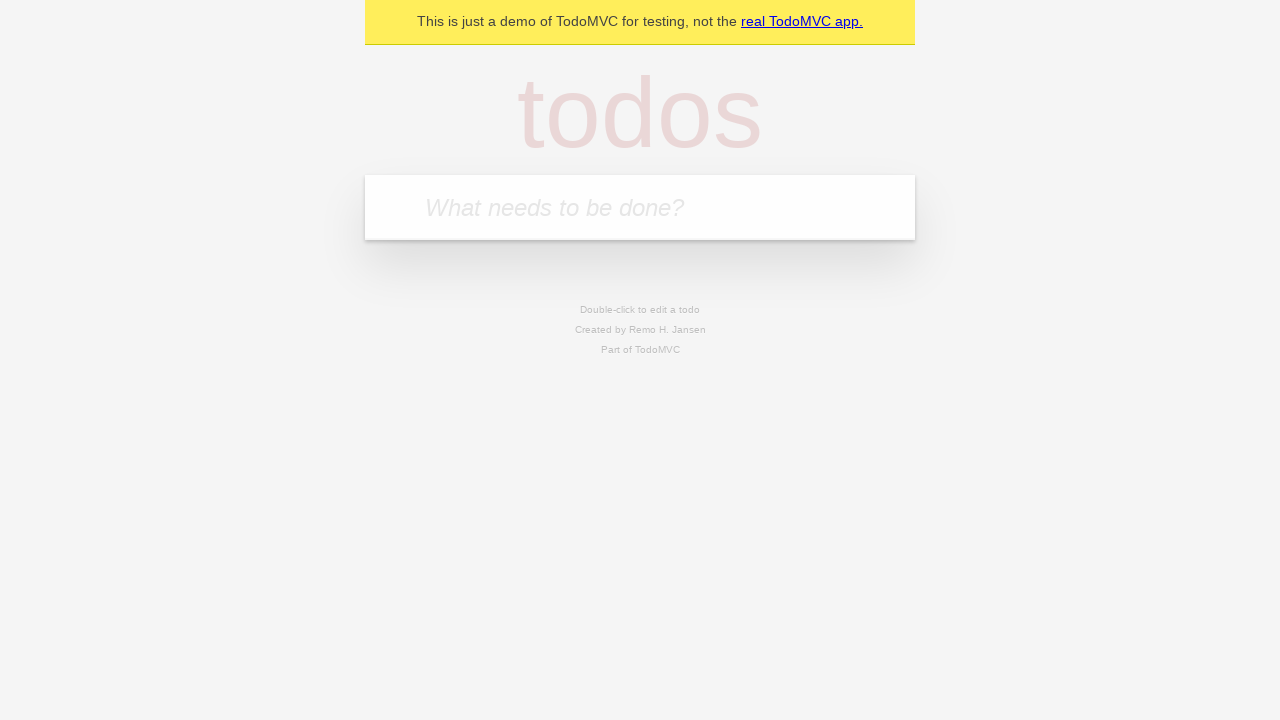

Filled todo input with 'buy some cheese' on internal:attr=[placeholder="What needs to be done?"i]
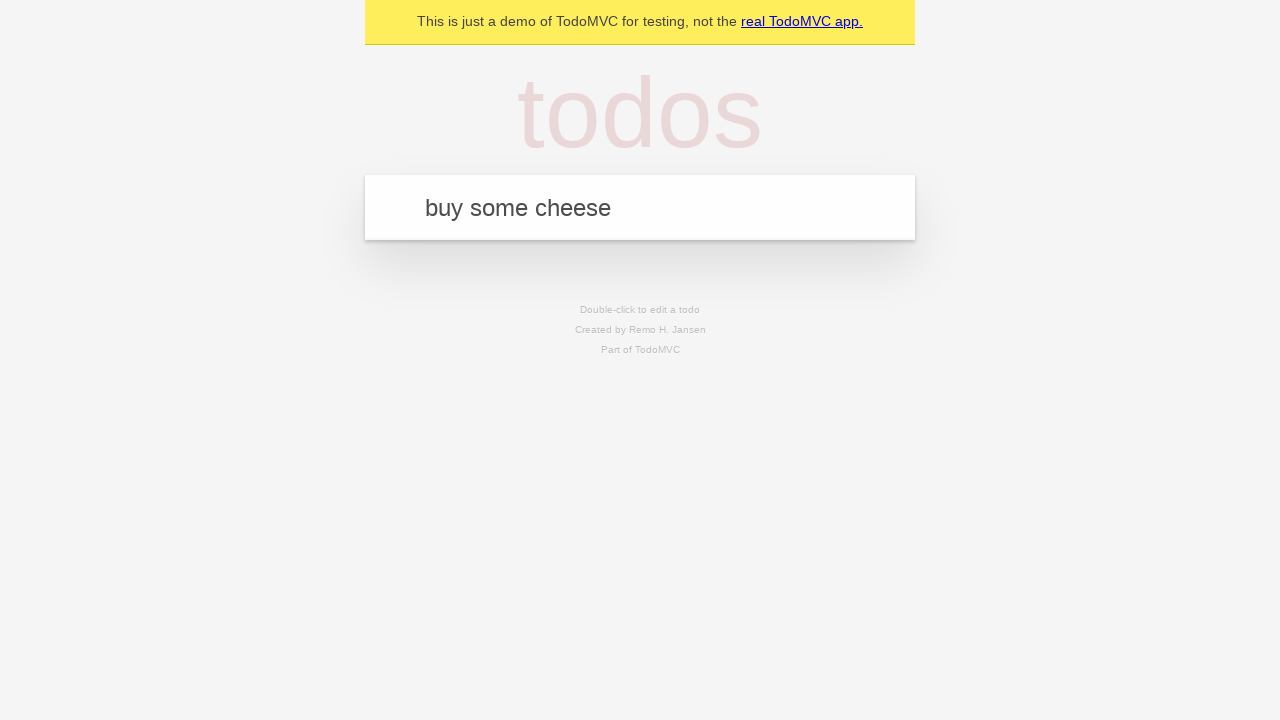

Pressed Enter to add first todo item on internal:attr=[placeholder="What needs to be done?"i]
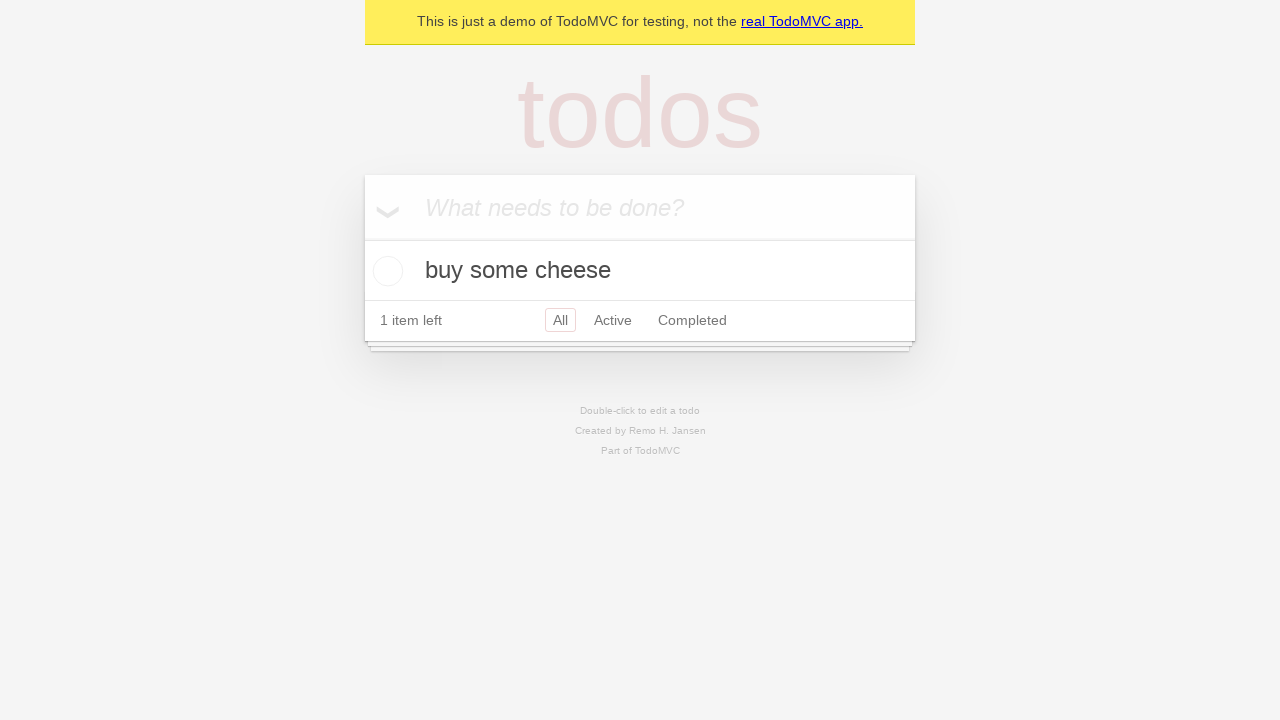

Filled todo input with 'feed the cat' on internal:attr=[placeholder="What needs to be done?"i]
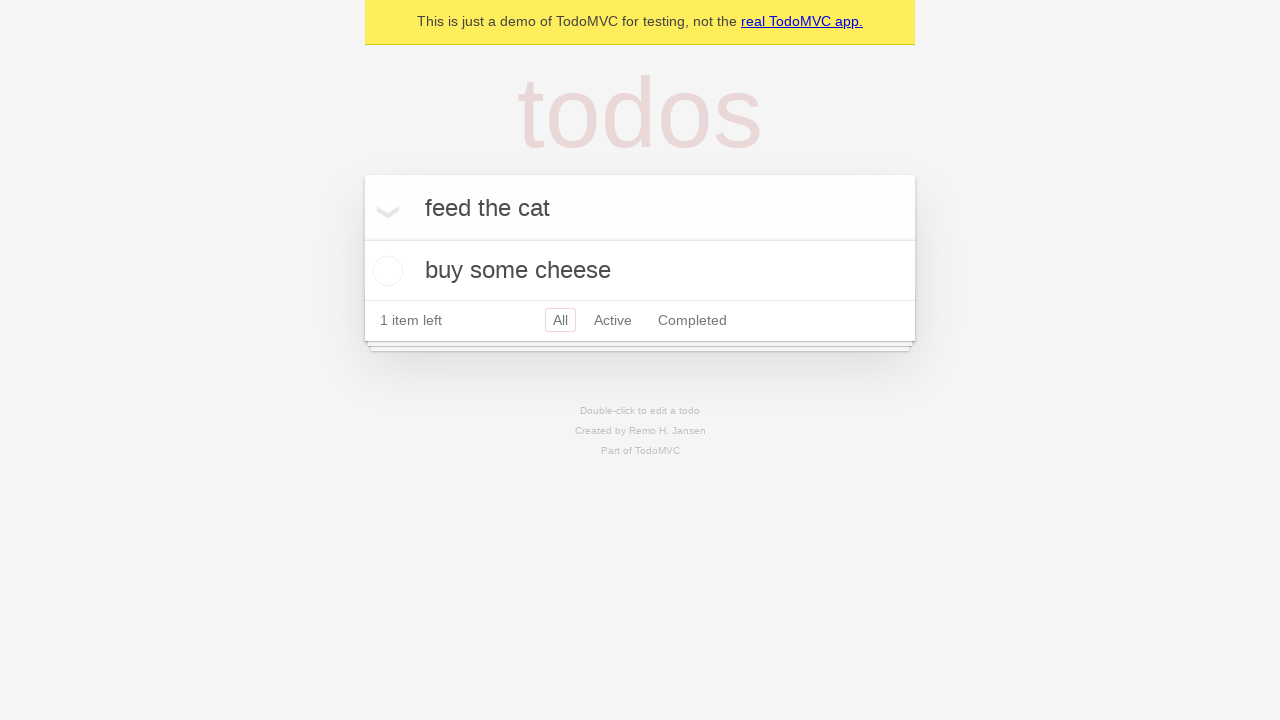

Pressed Enter to add second todo item on internal:attr=[placeholder="What needs to be done?"i]
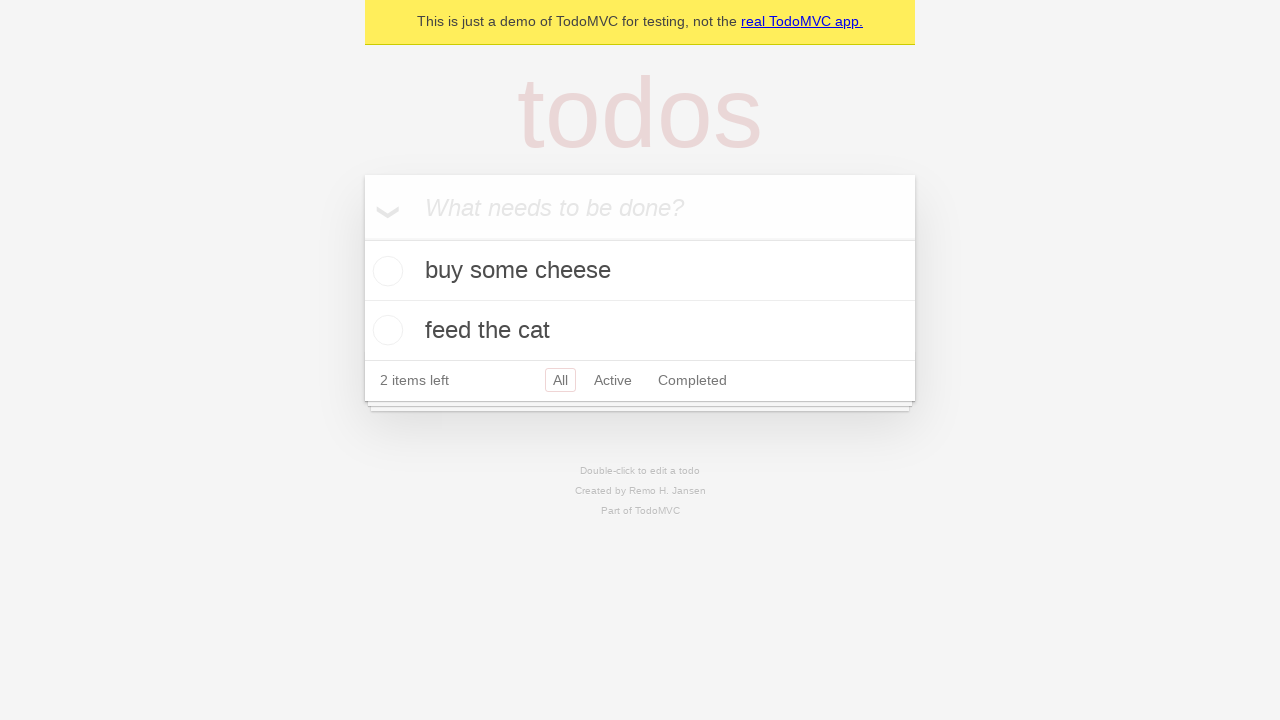

Filled todo input with 'book a doctors appointment' on internal:attr=[placeholder="What needs to be done?"i]
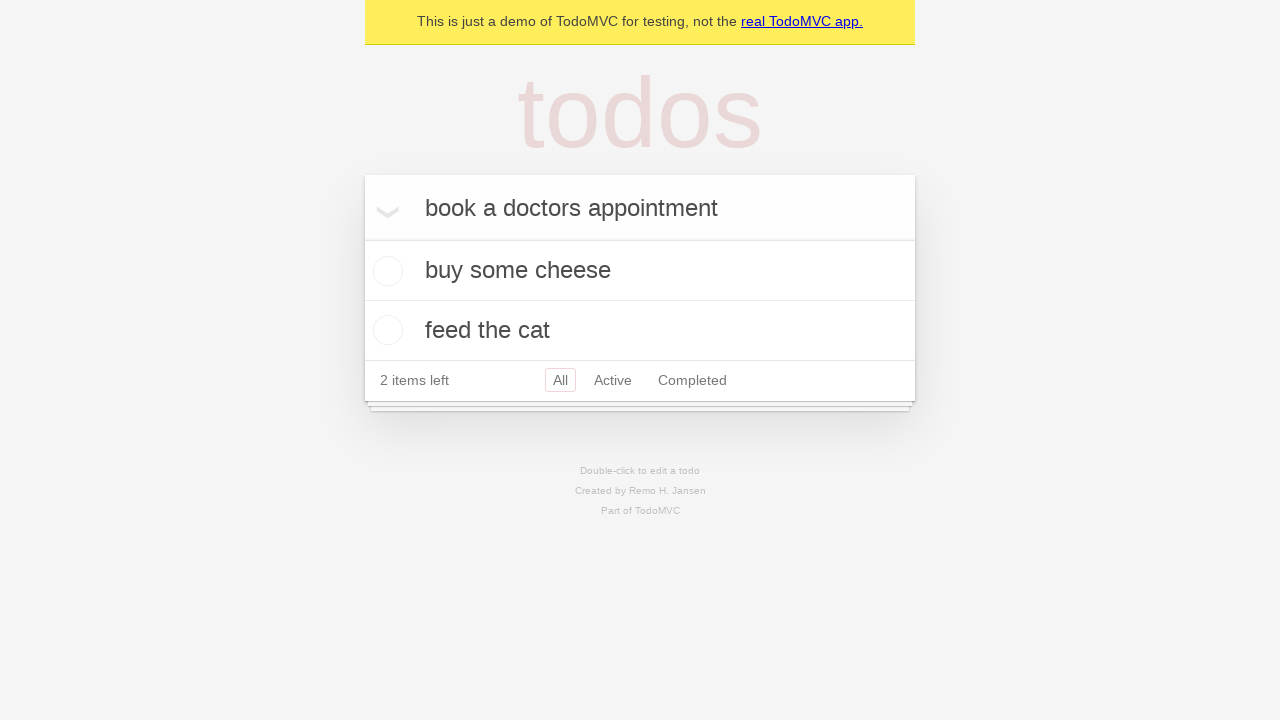

Pressed Enter to add third todo item on internal:attr=[placeholder="What needs to be done?"i]
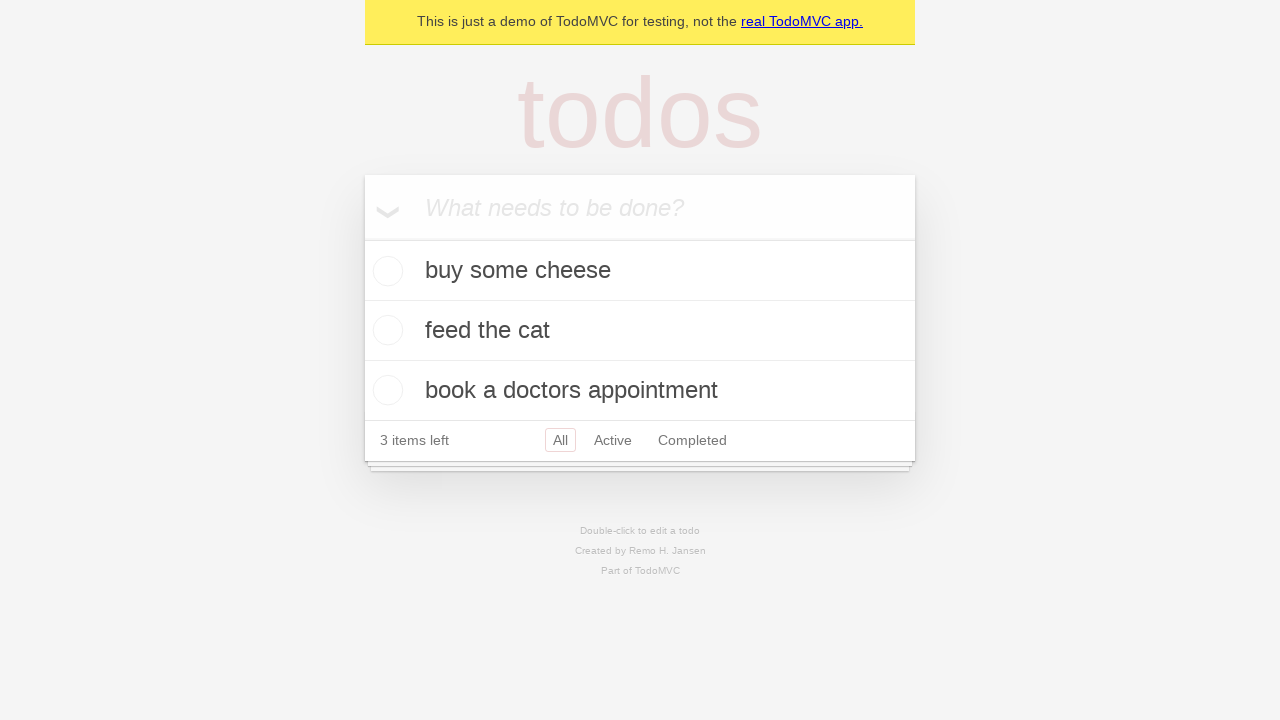

Waited for todo count element to appear - all 3 items loaded
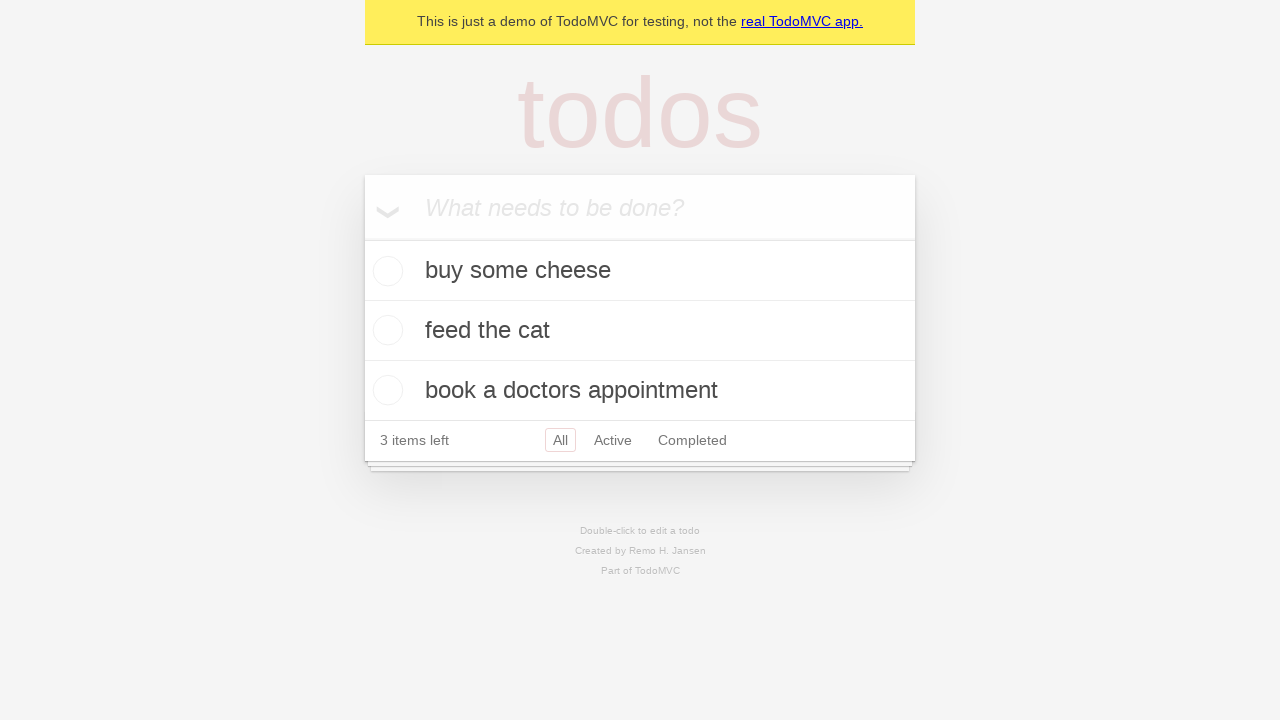

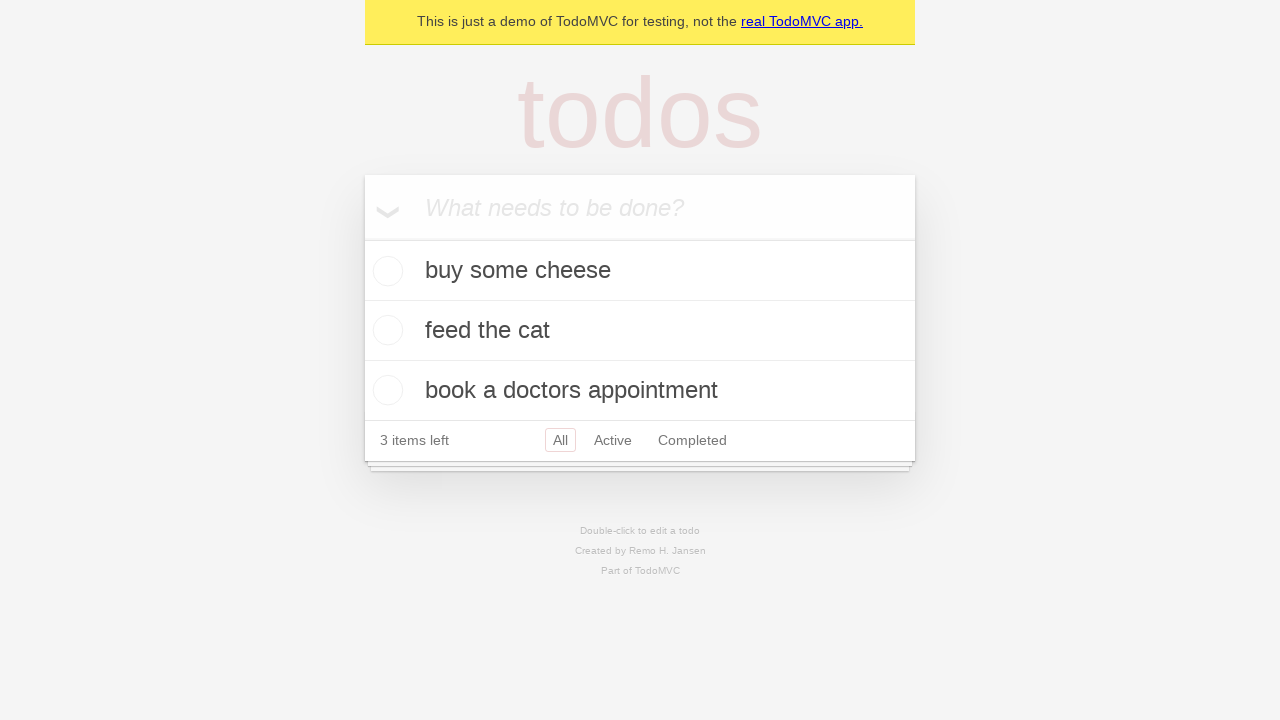